Tests the Taiwan judicial precedent search system by selecting a precedent type, entering a date range, selecting a court, and submitting the search query.

Starting URL: https://judgment.judicial.gov.tw/FJUD/Default_AD.aspx

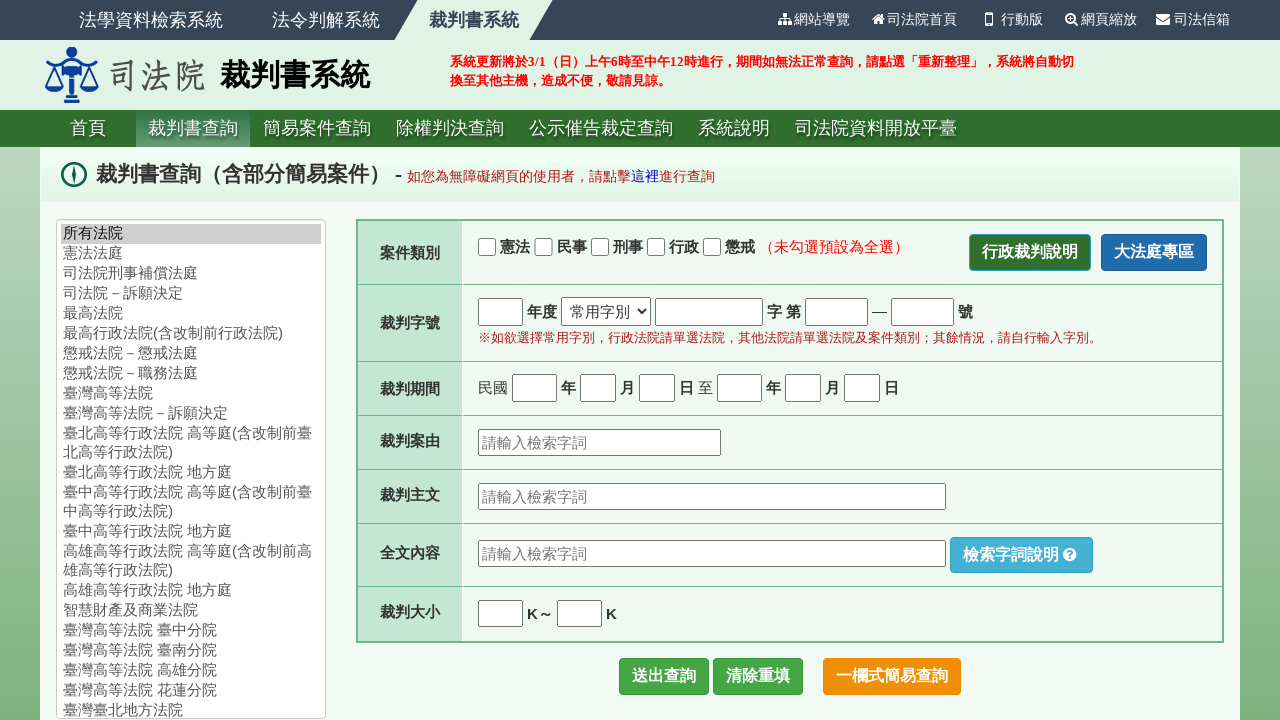

Selected precedent type (radio button for type M) at (600, 247) on xpath=//*[@id='vtype_M']/input
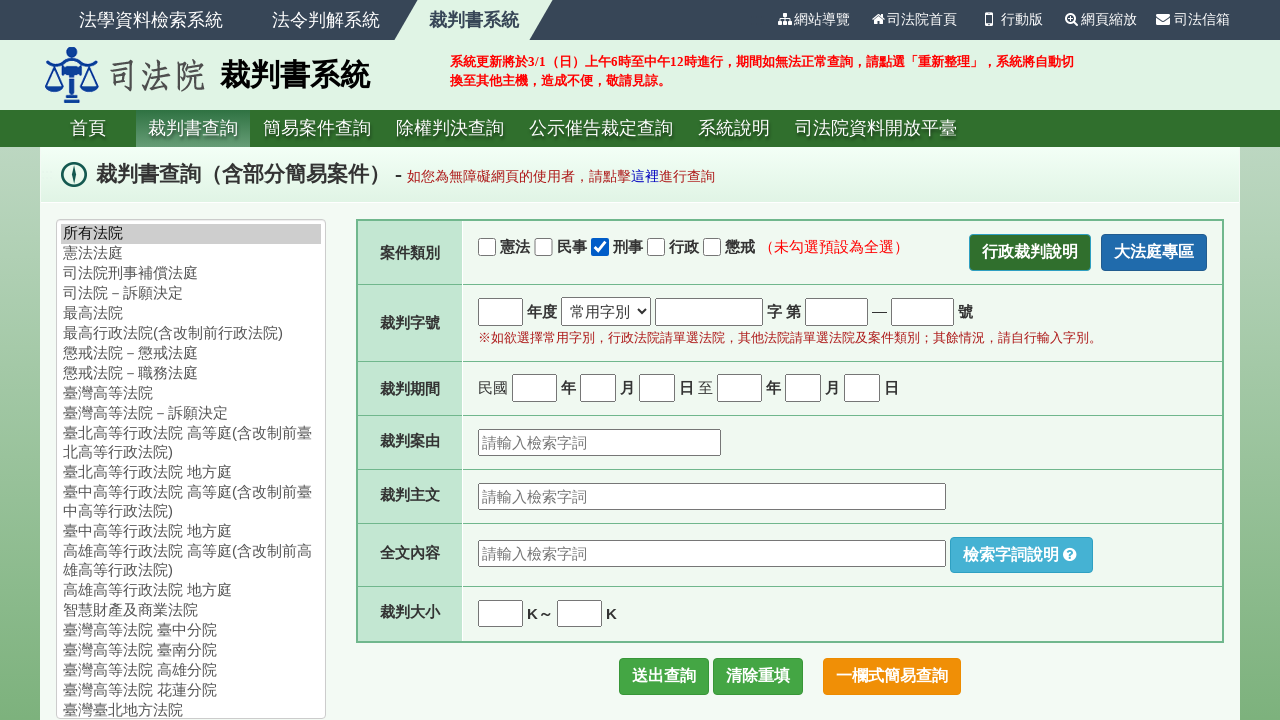

Filled start date year field with '113' on input[name='dy1']
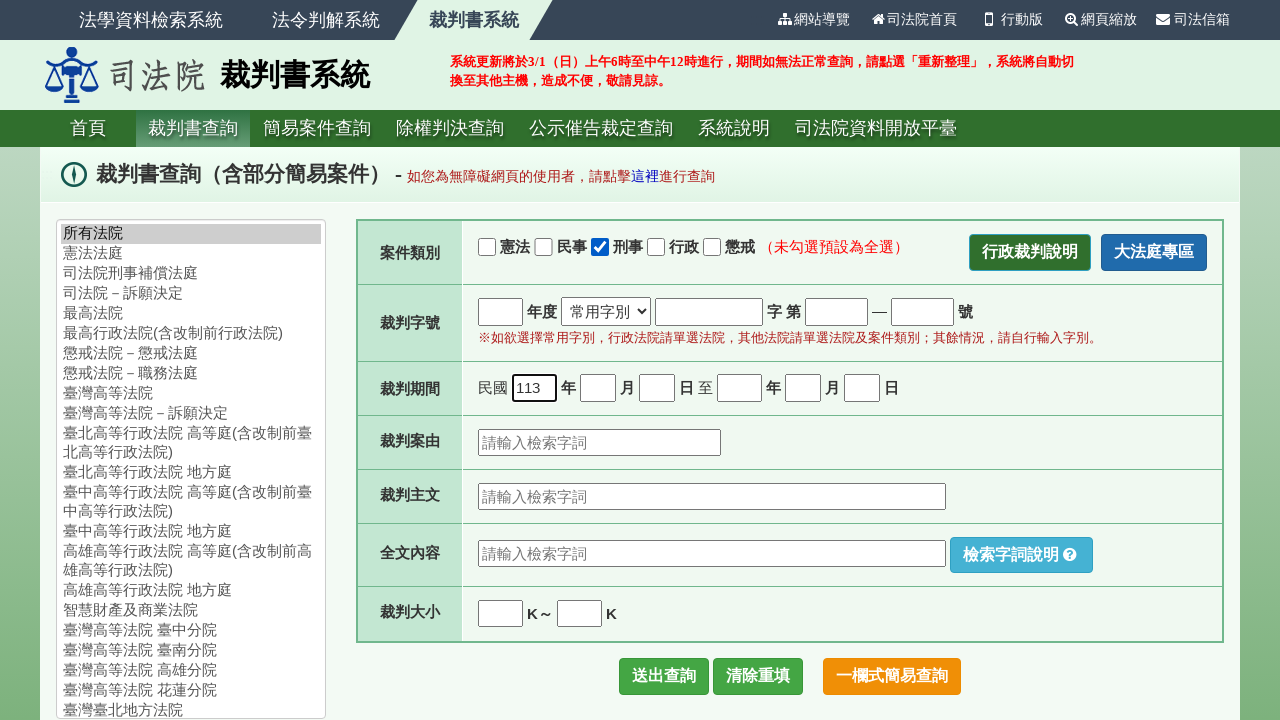

Filled start date month field with '7' on input[name='dm1']
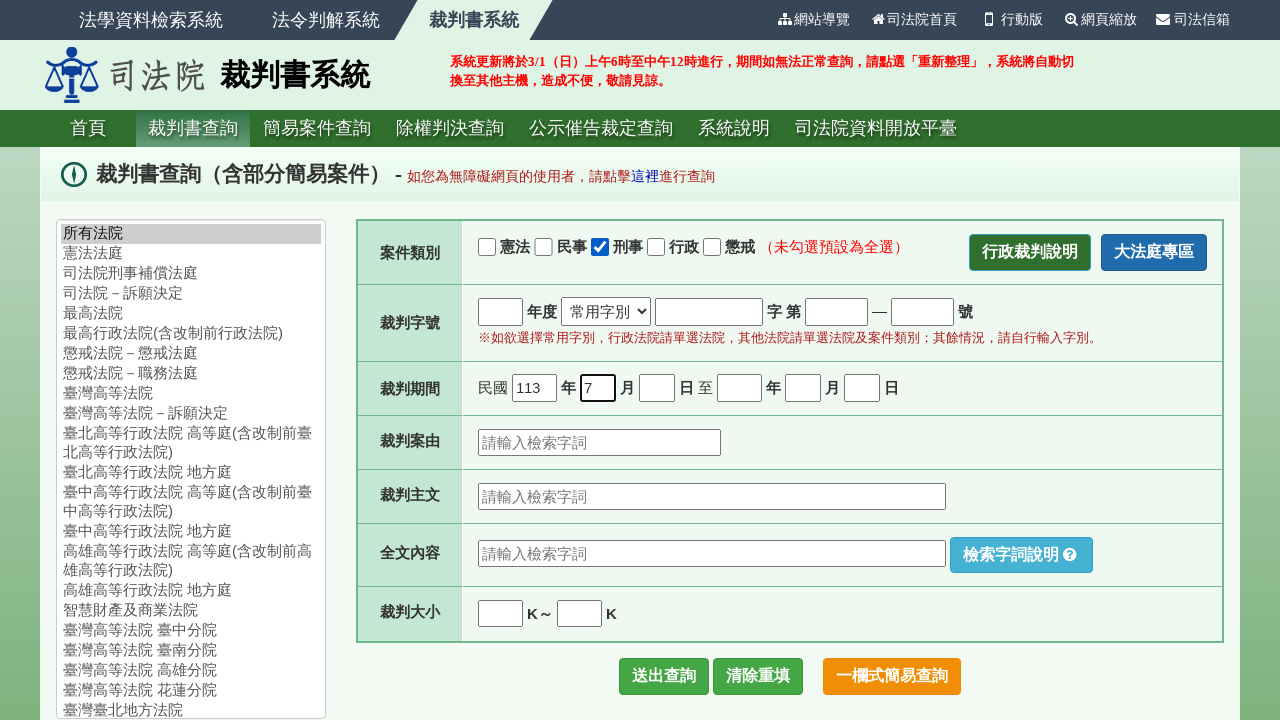

Filled start date day field with '16' on input[name='dd1']
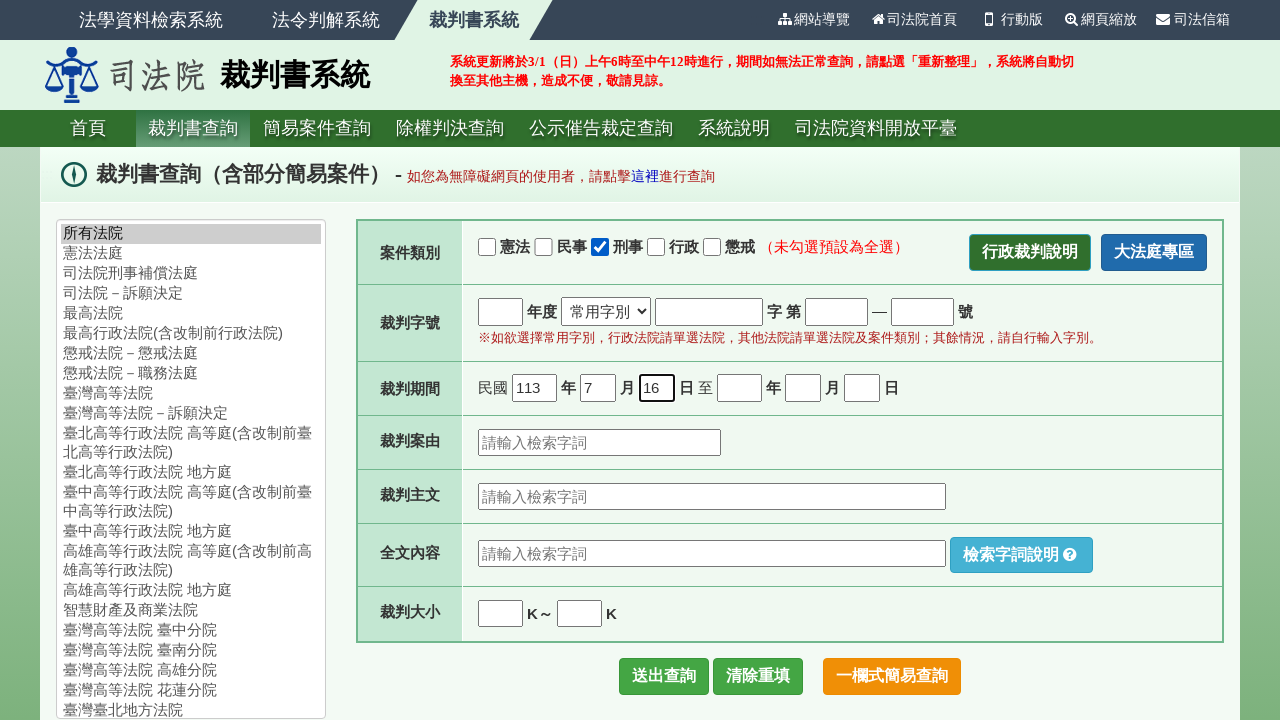

Filled end date year field with '113' on input[name='dy2']
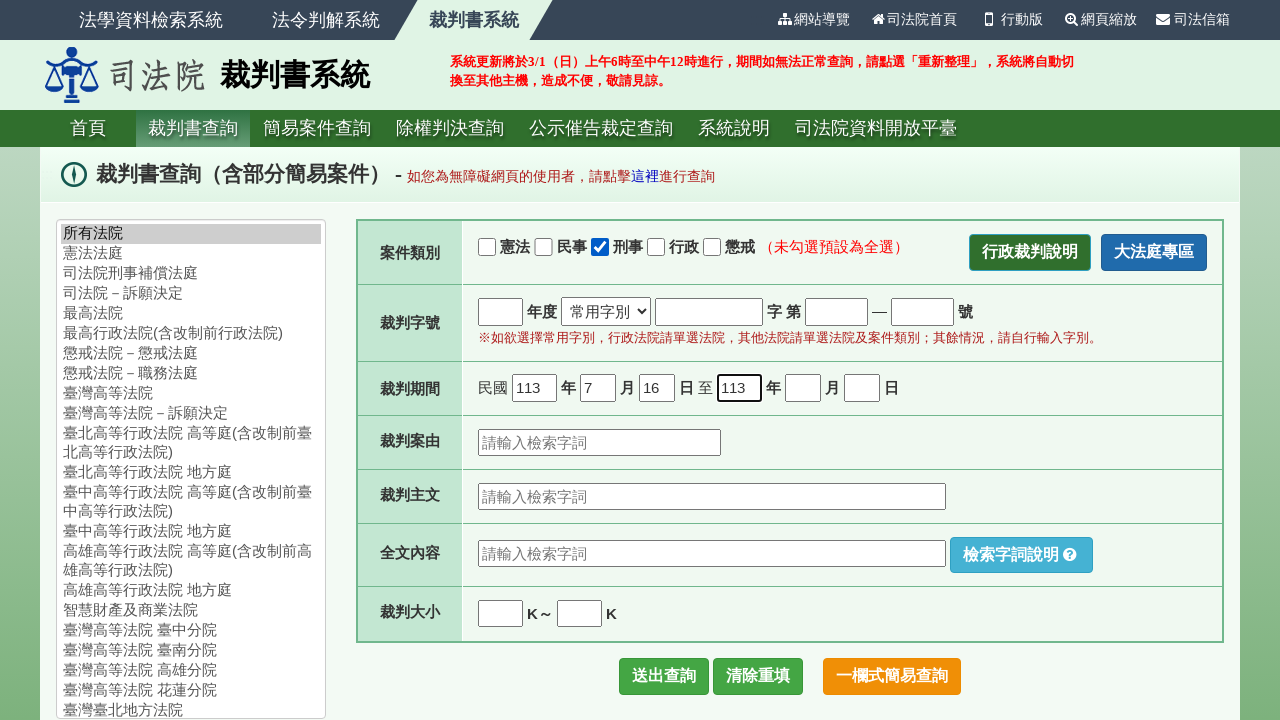

Filled end date month field with '7' on input[name='dm2']
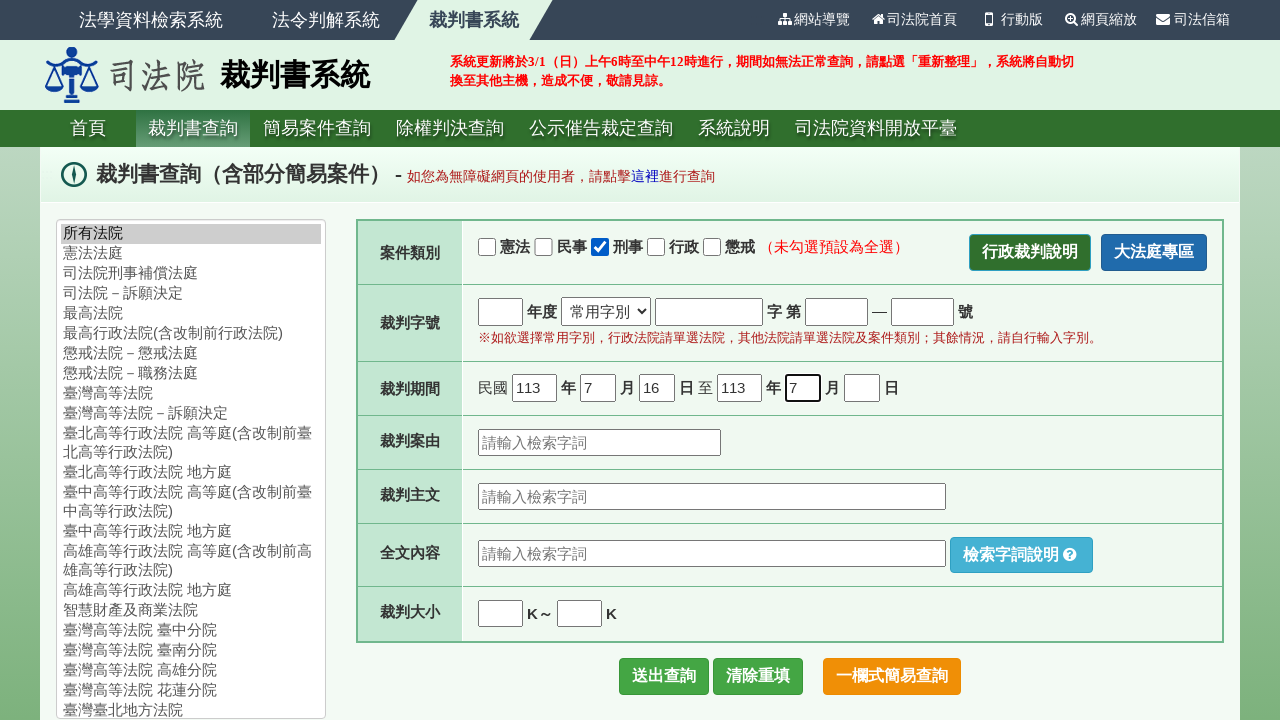

Filled end date day field with '31' on input[name='dd2']
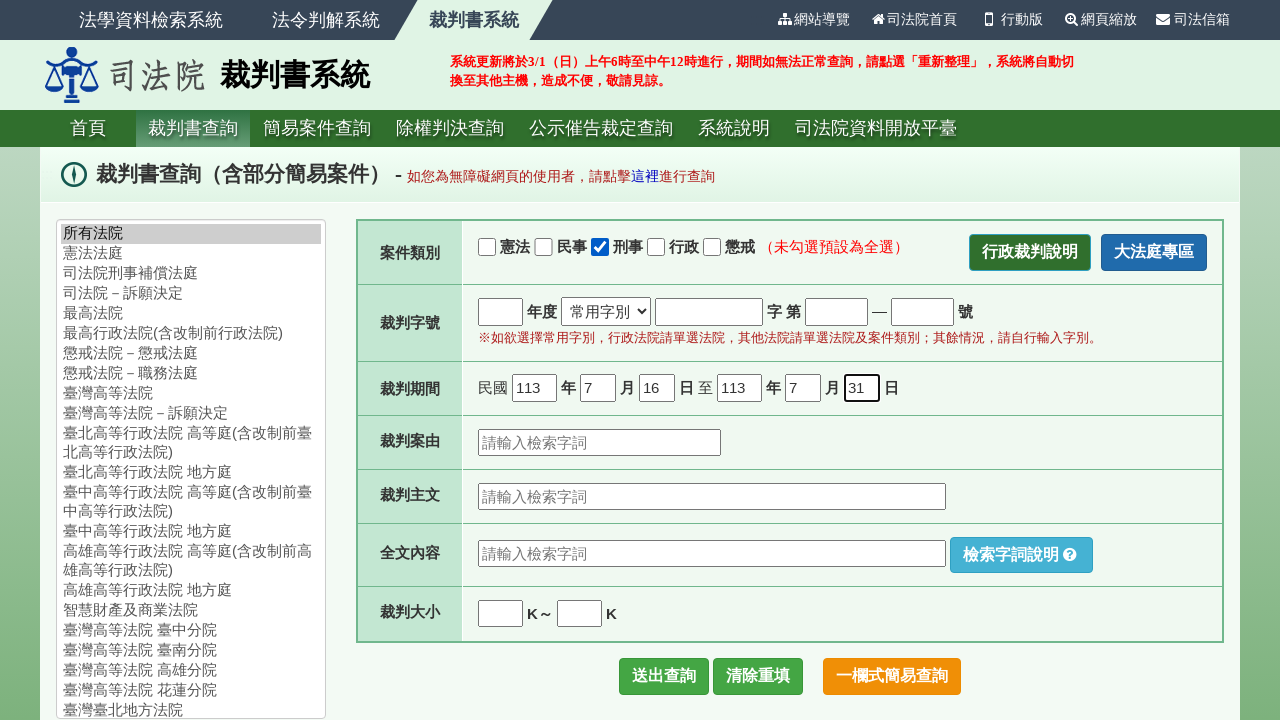

Selected court from dropdown (index 21) on #jud_court
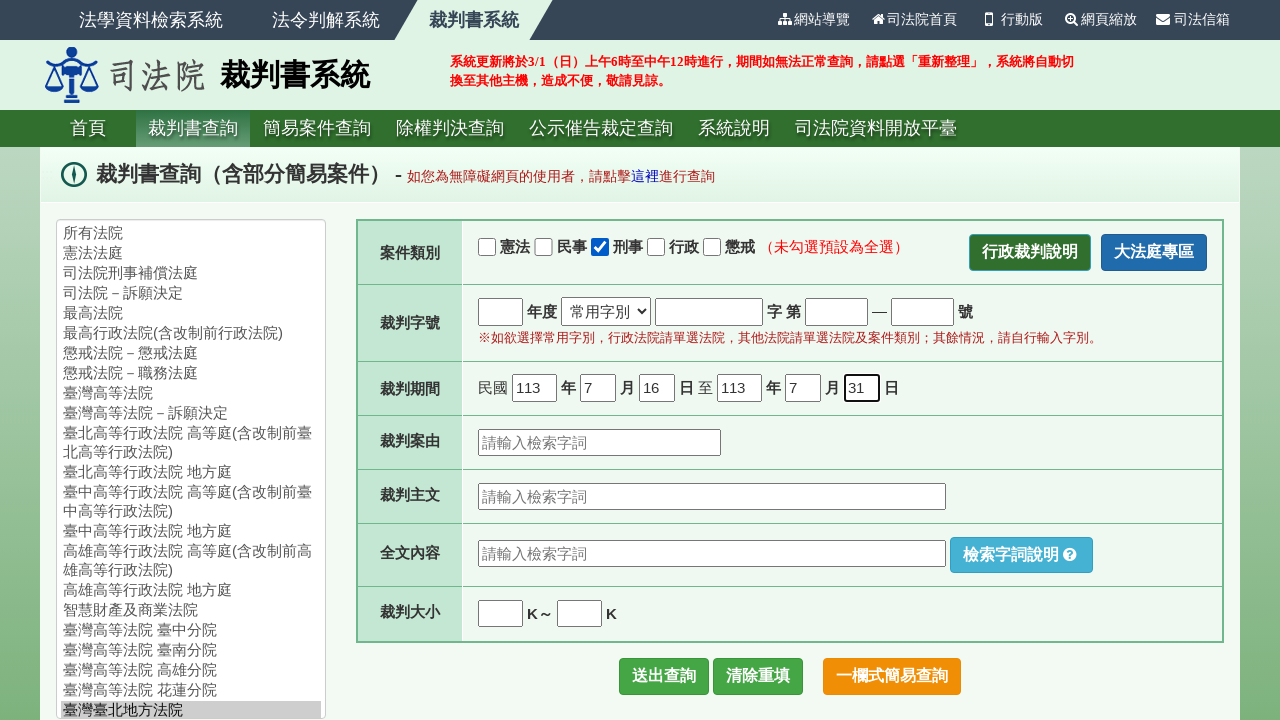

Clicked search button to submit query at (664, 676) on input[name='ctl00$cp_content$btnQry']
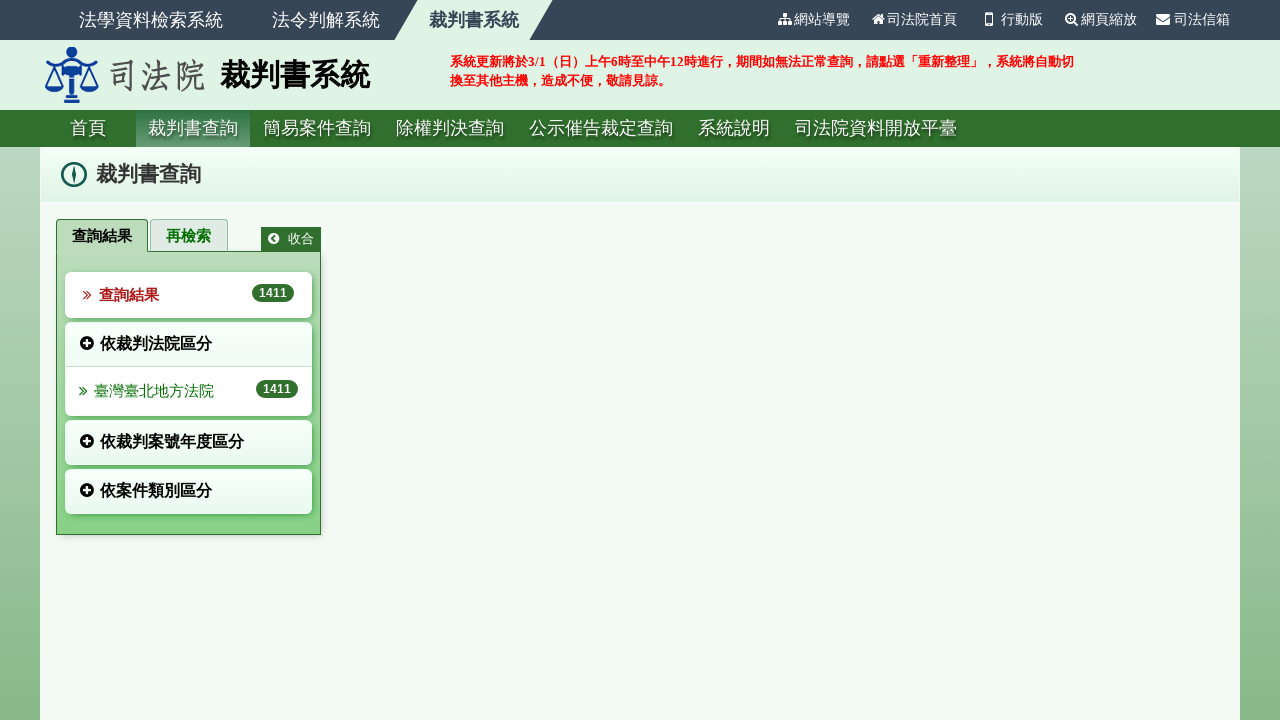

Search results page loaded (network idle)
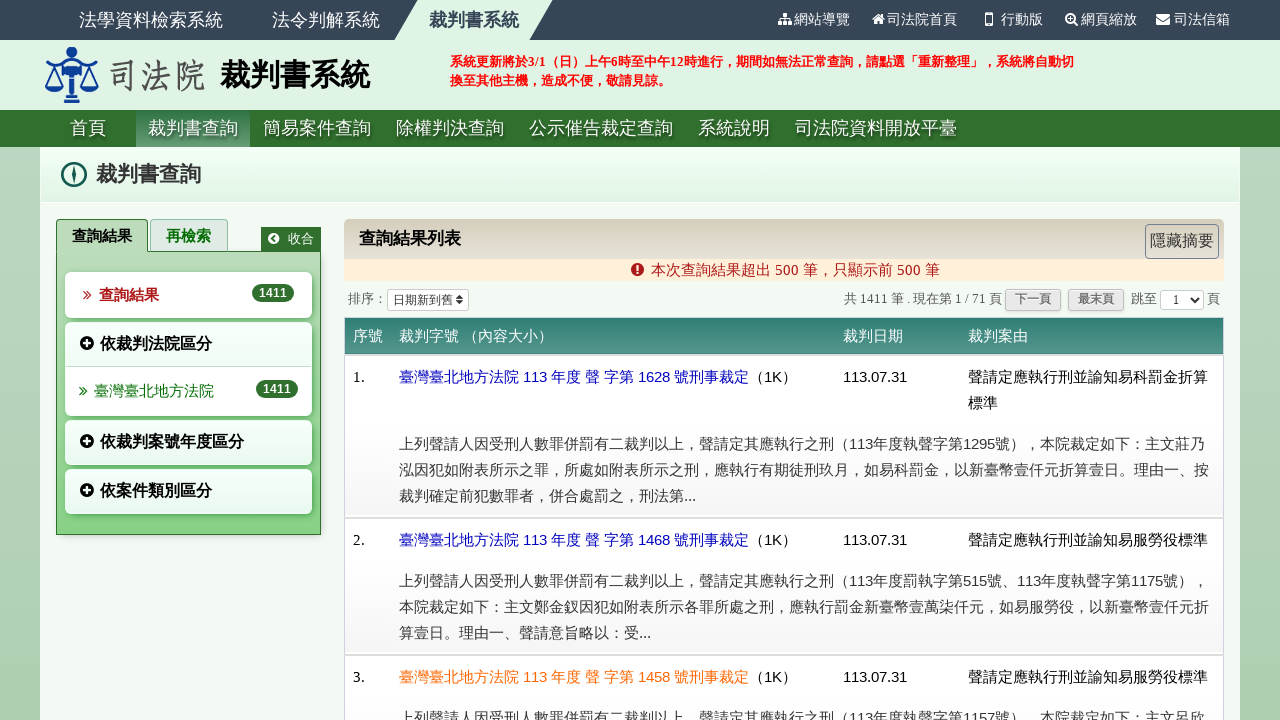

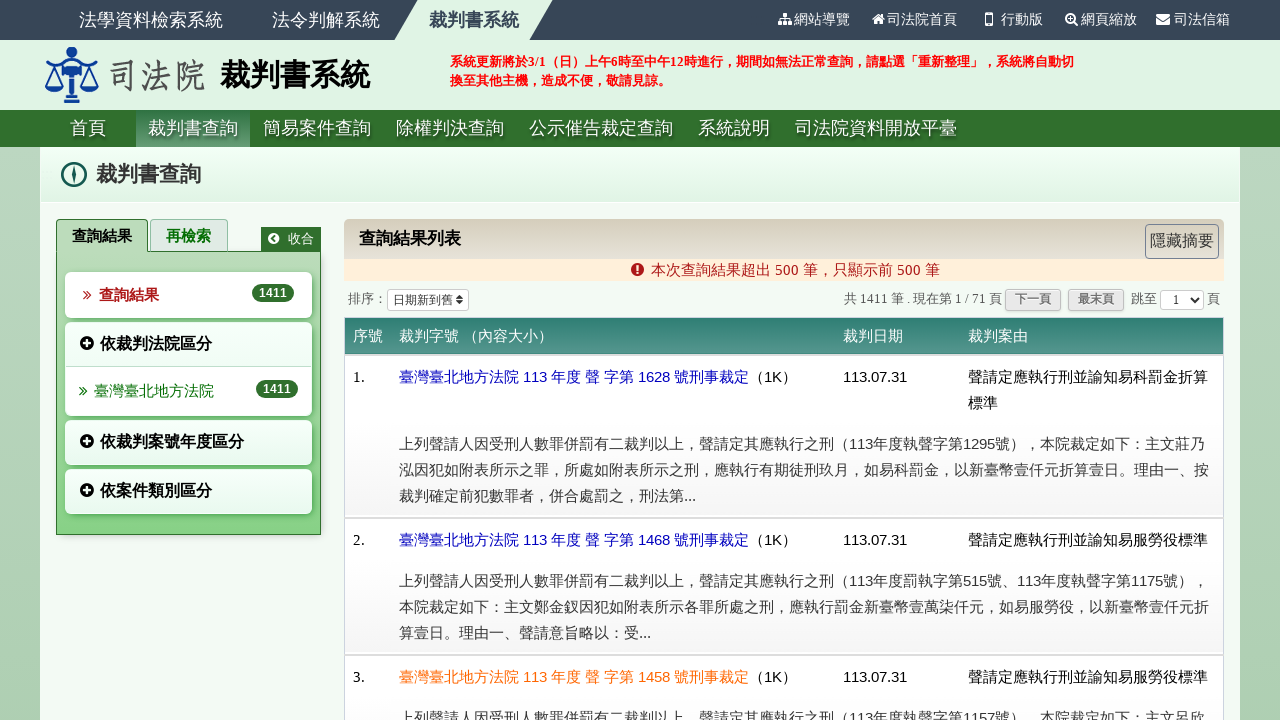